Clicks on the dropdown menu and verifies that it contains 14 menu links

Starting URL: https://formy-project.herokuapp.com/

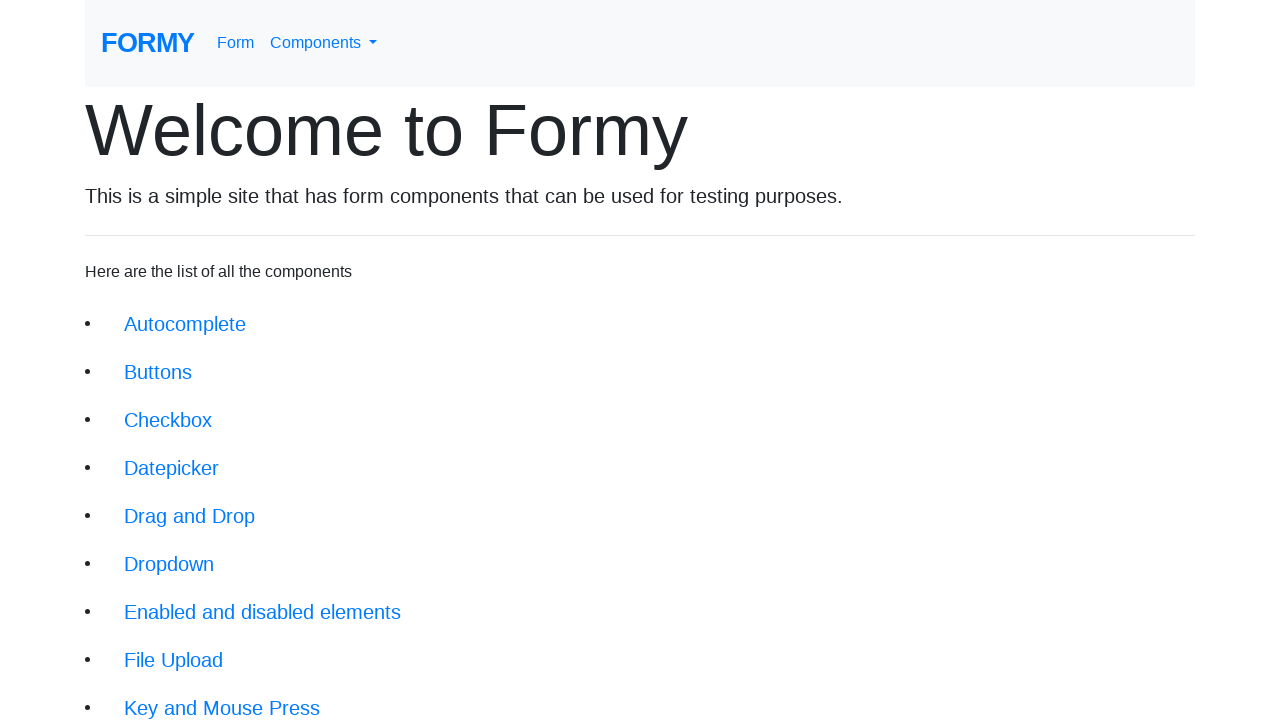

Clicked on the dropdown menu link at (324, 43) on xpath=//a[@id='navbarDropdownMenuLink']
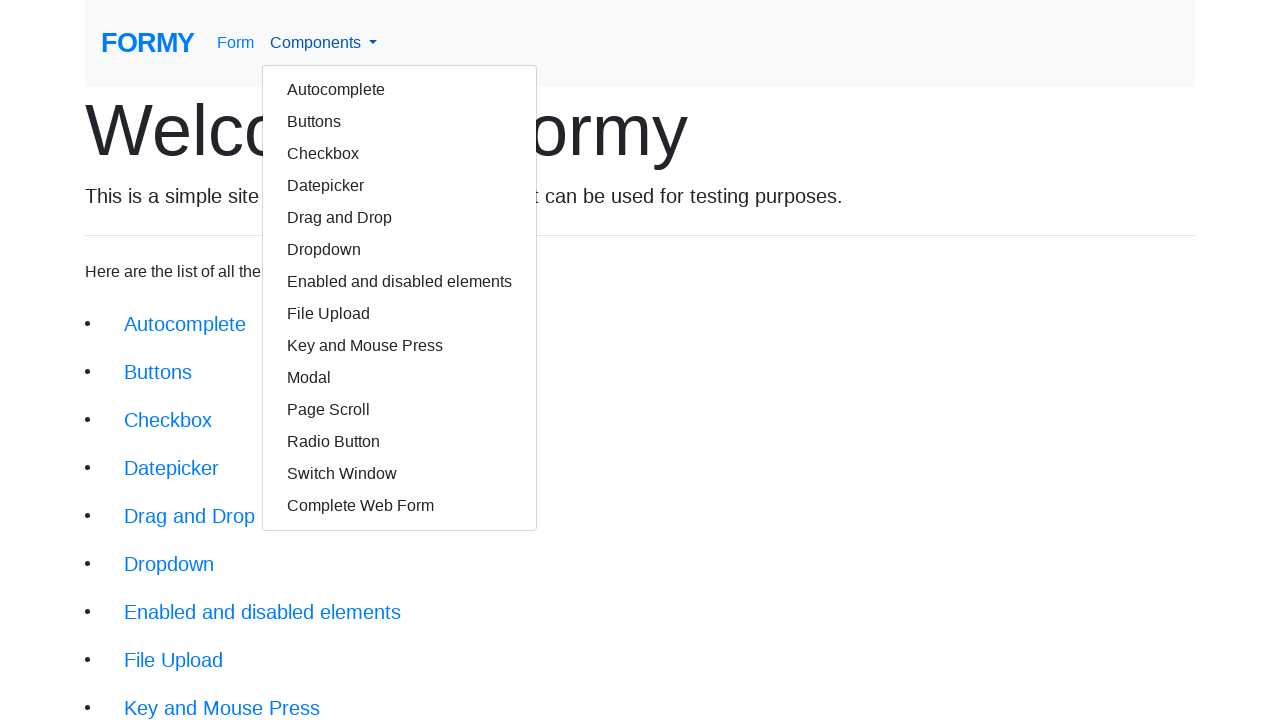

Dropdown menu appeared and loaded
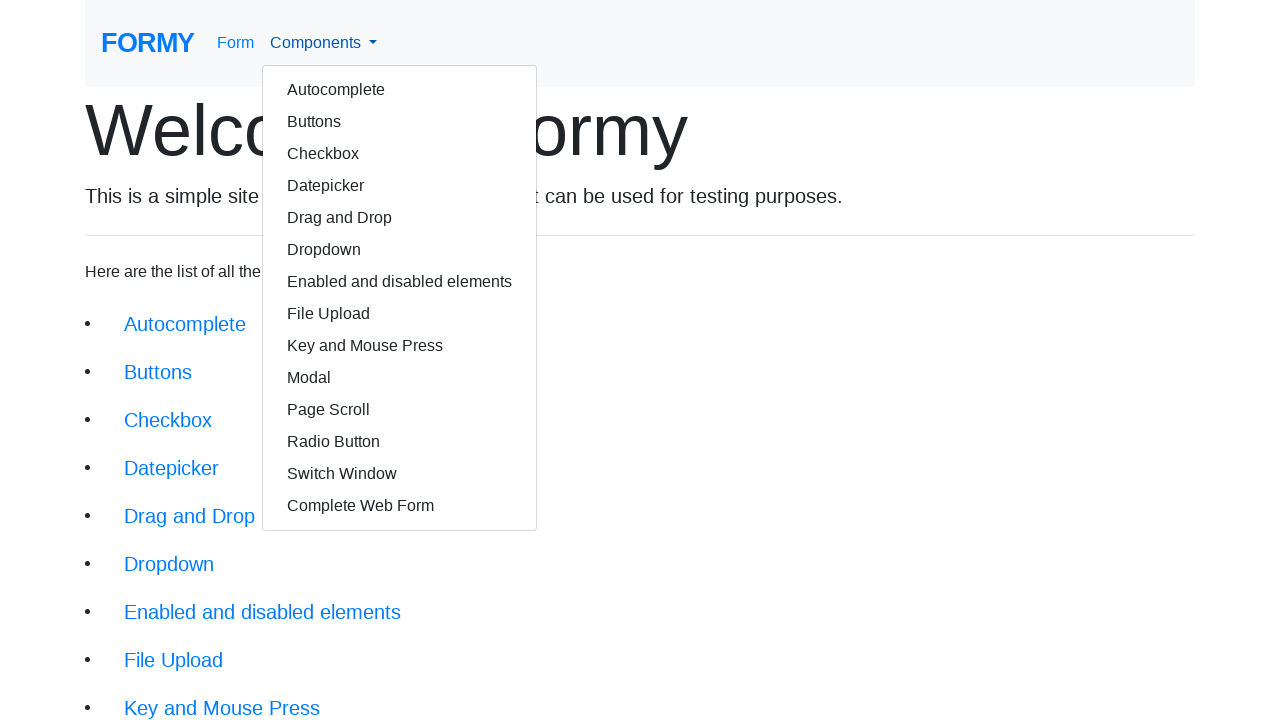

Located all dropdown menu links
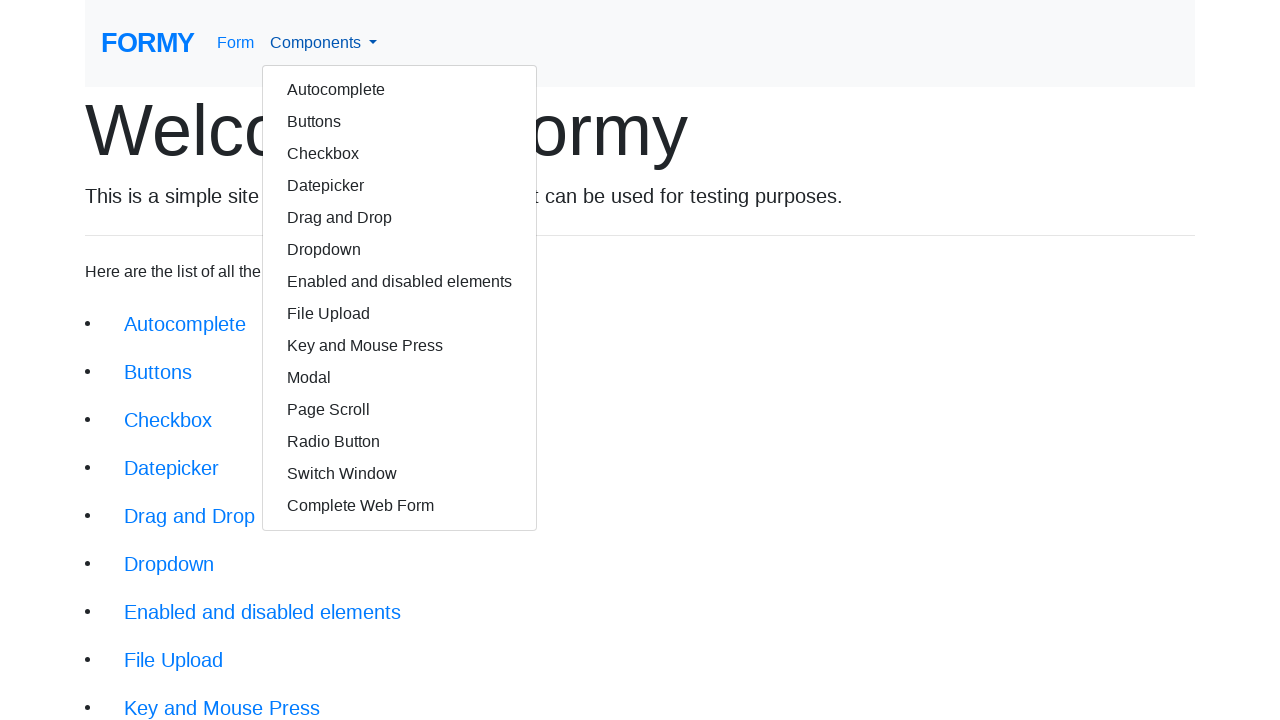

Verified that dropdown menu contains exactly 14 links
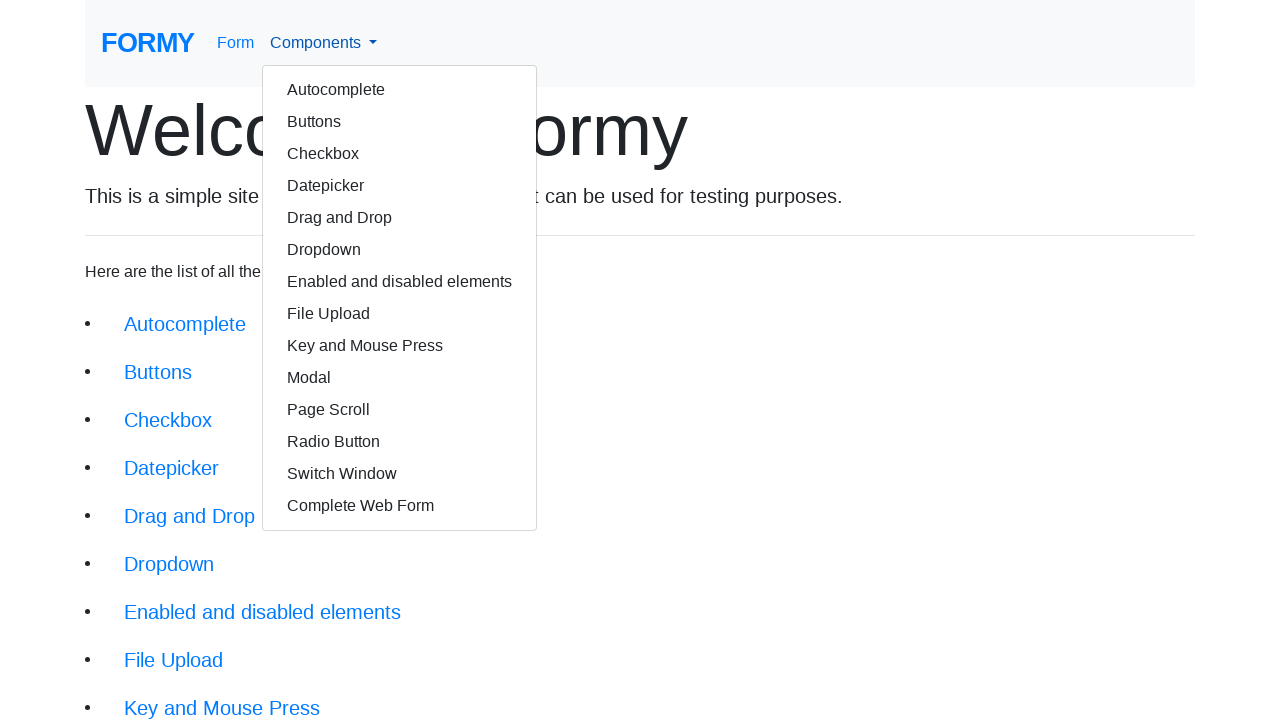

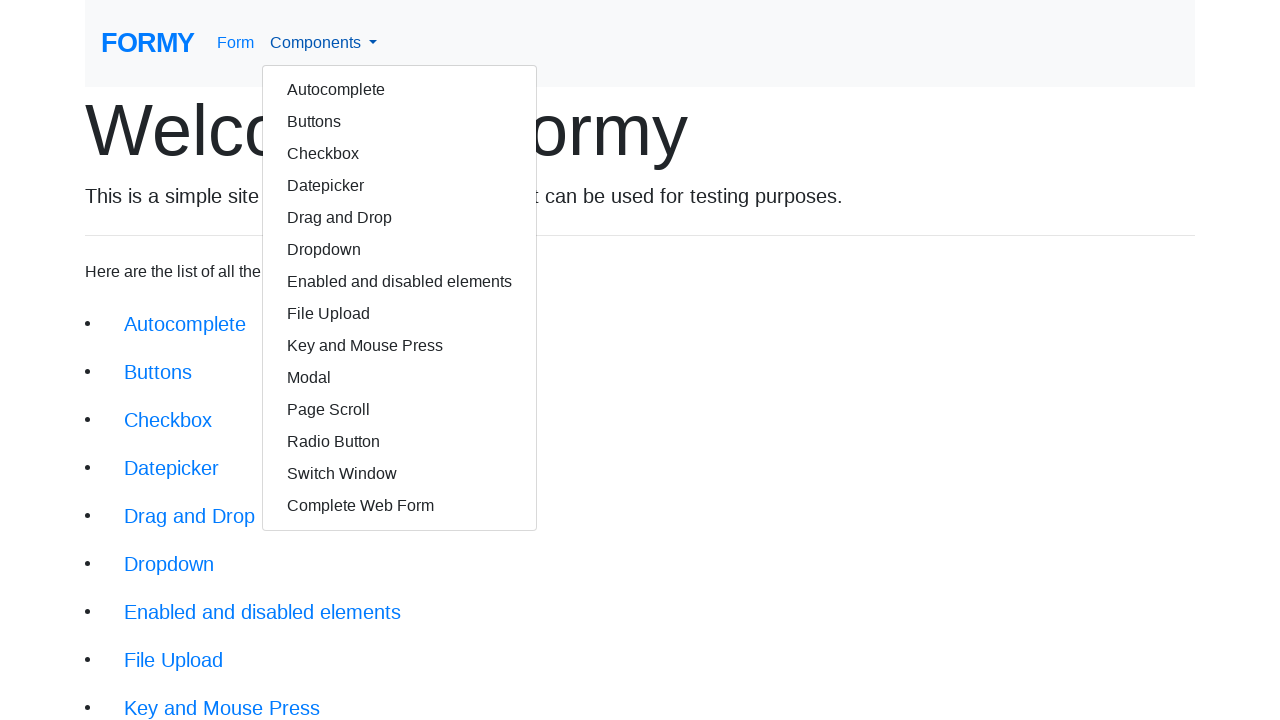